Tests checkbox functionality by toggling checkbox states and verifying their selected status

Starting URL: http://the-internet.herokuapp.com/checkboxes

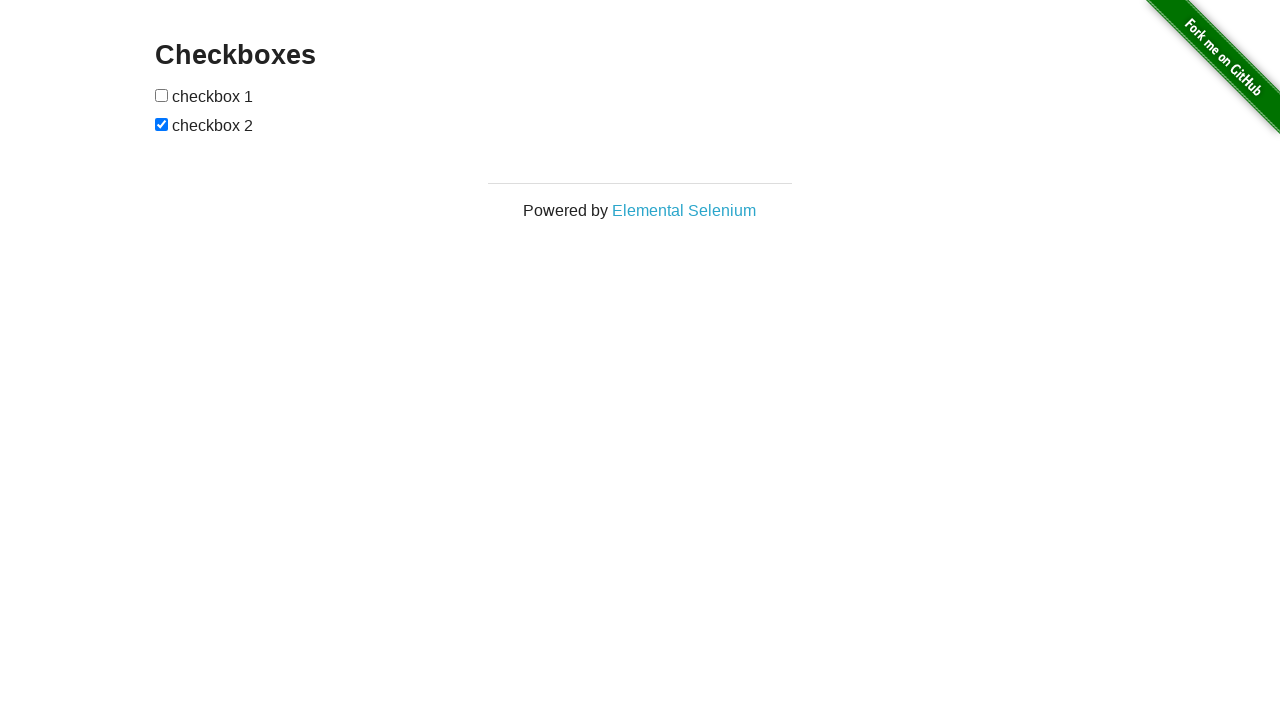

Located all checkboxes on the page
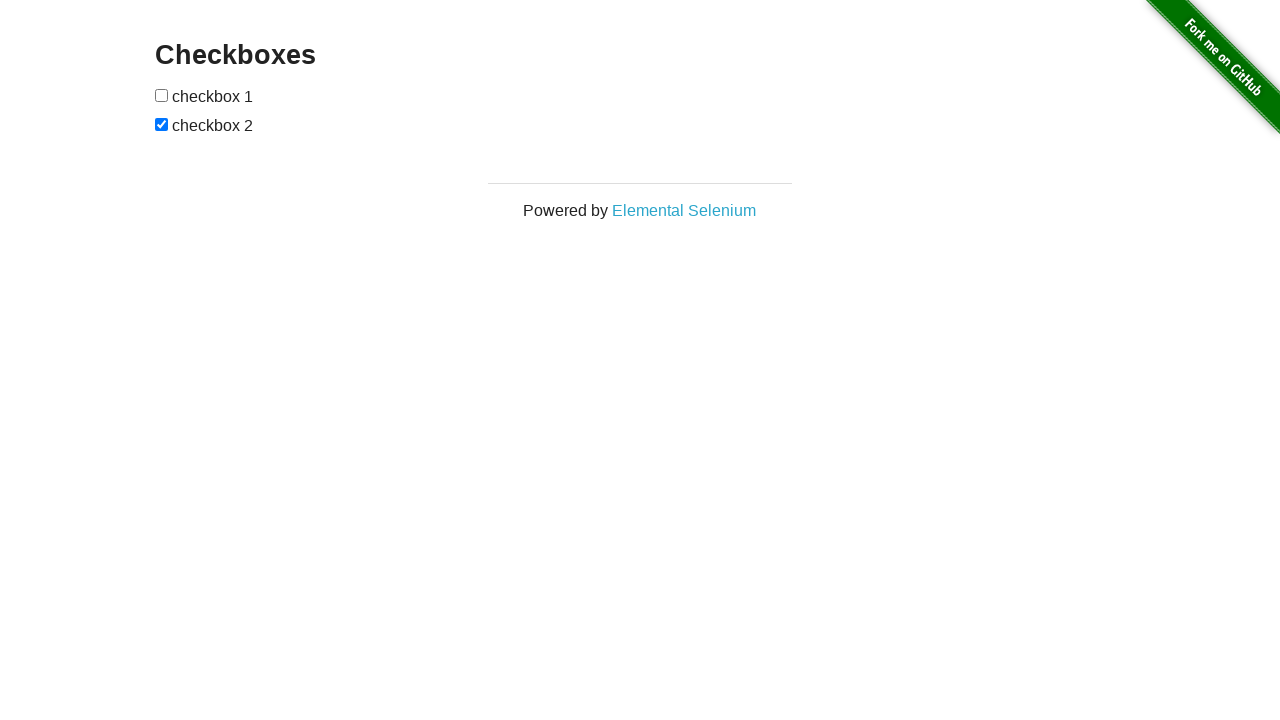

Verified first checkbox is unchecked initially
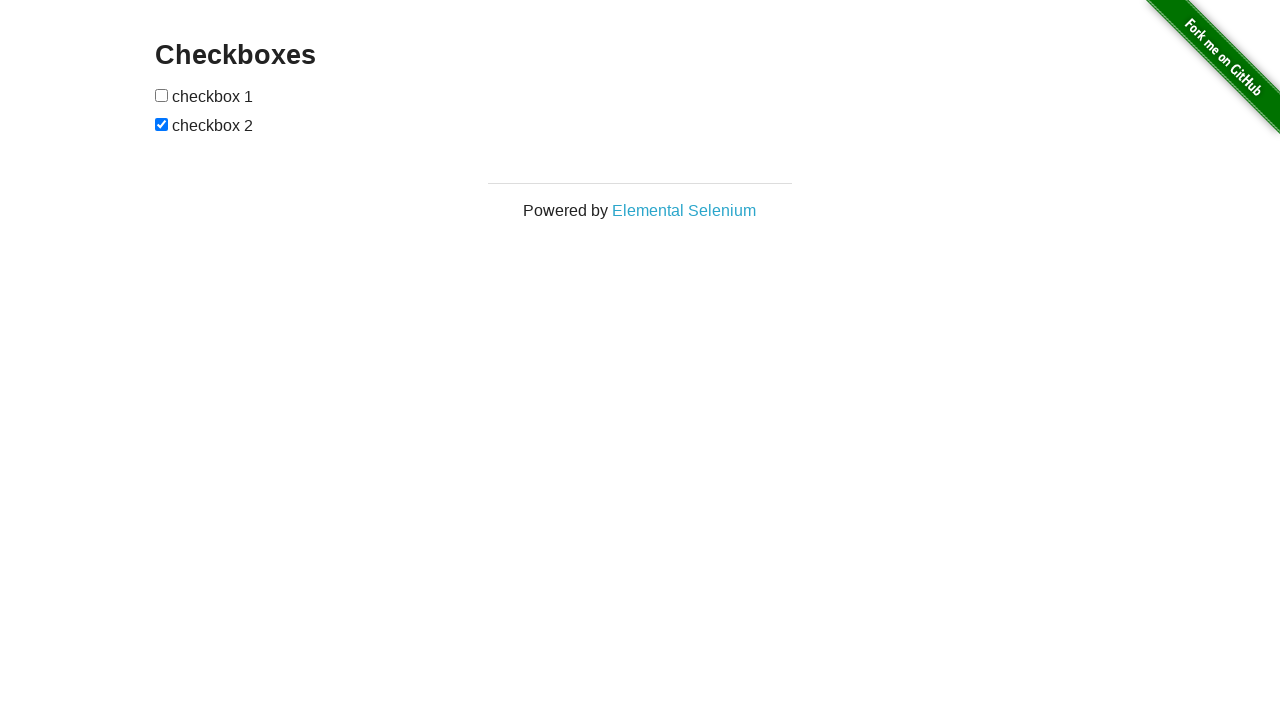

Clicked first checkbox to check it at (162, 95) on [type=checkbox] >> nth=0
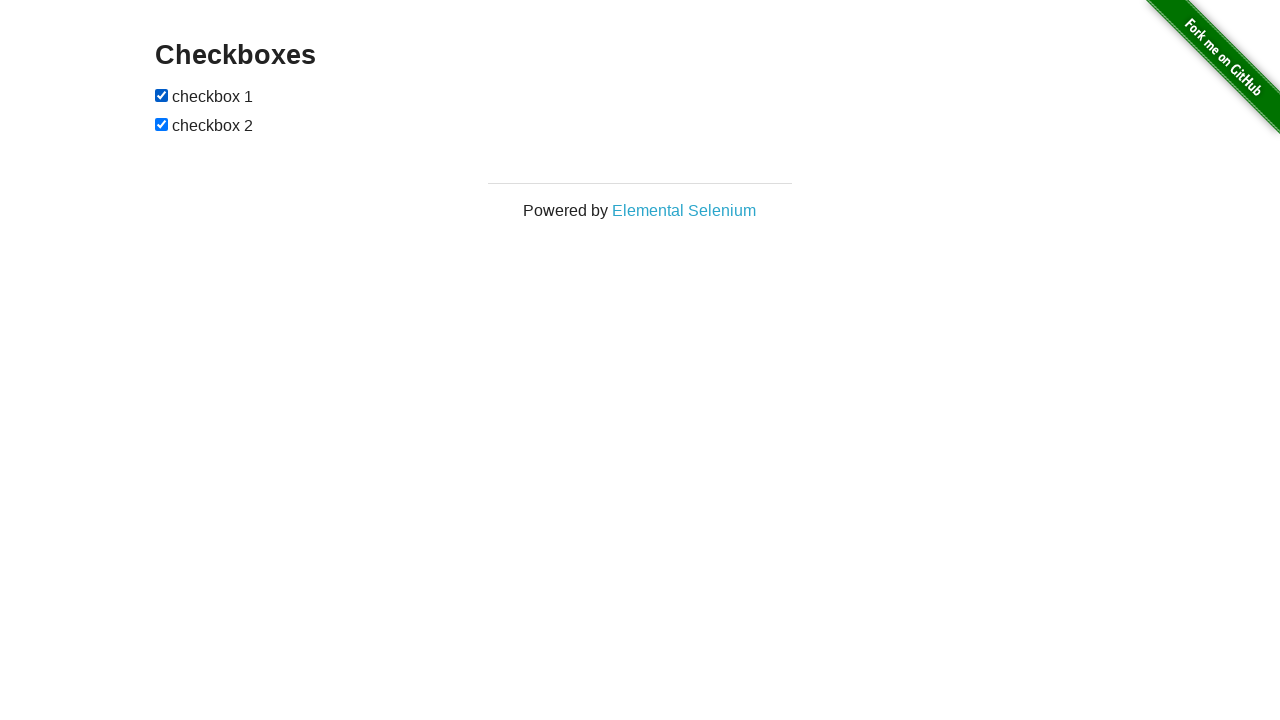

Verified first checkbox is now checked
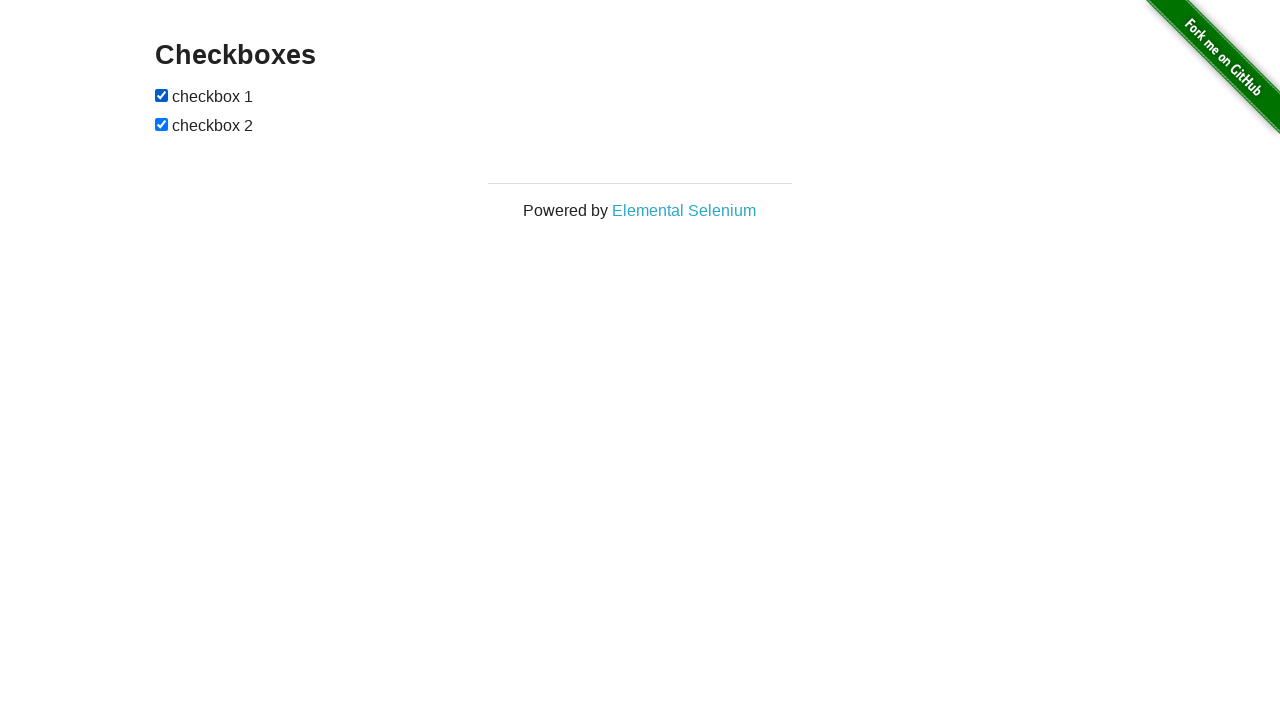

Verified second checkbox is checked initially
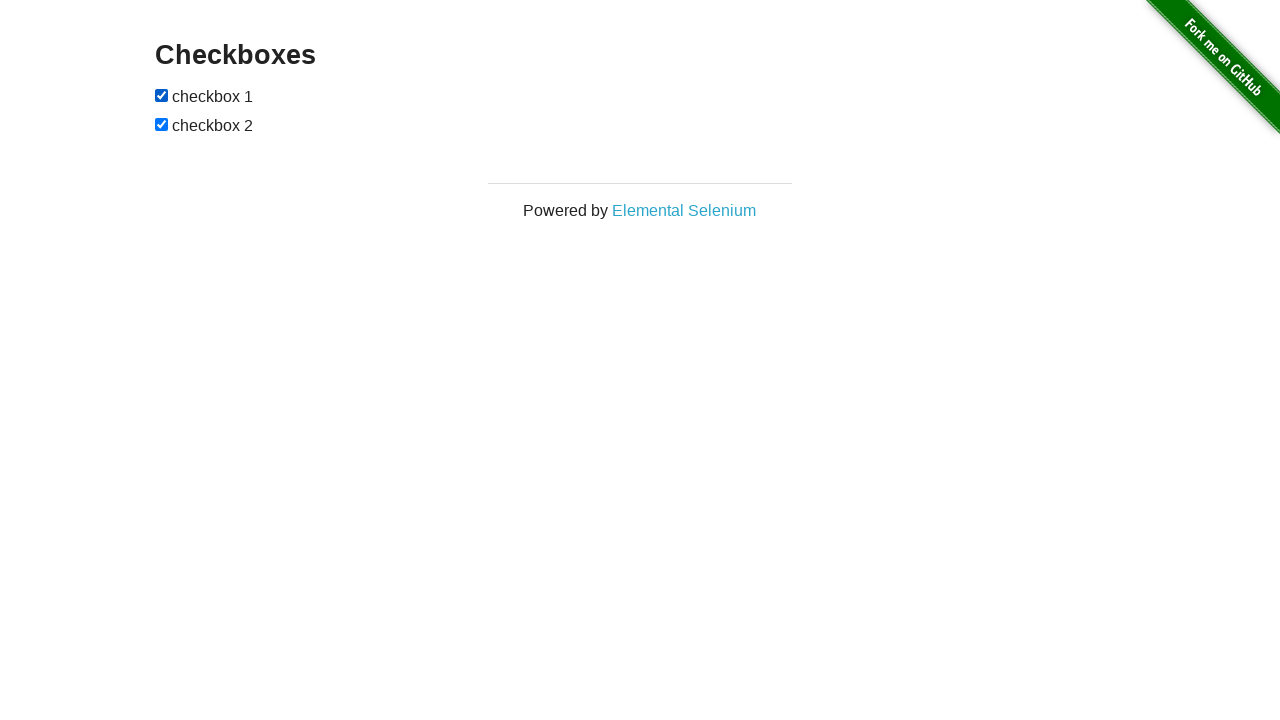

Clicked second checkbox to uncheck it at (162, 124) on [type=checkbox] >> nth=1
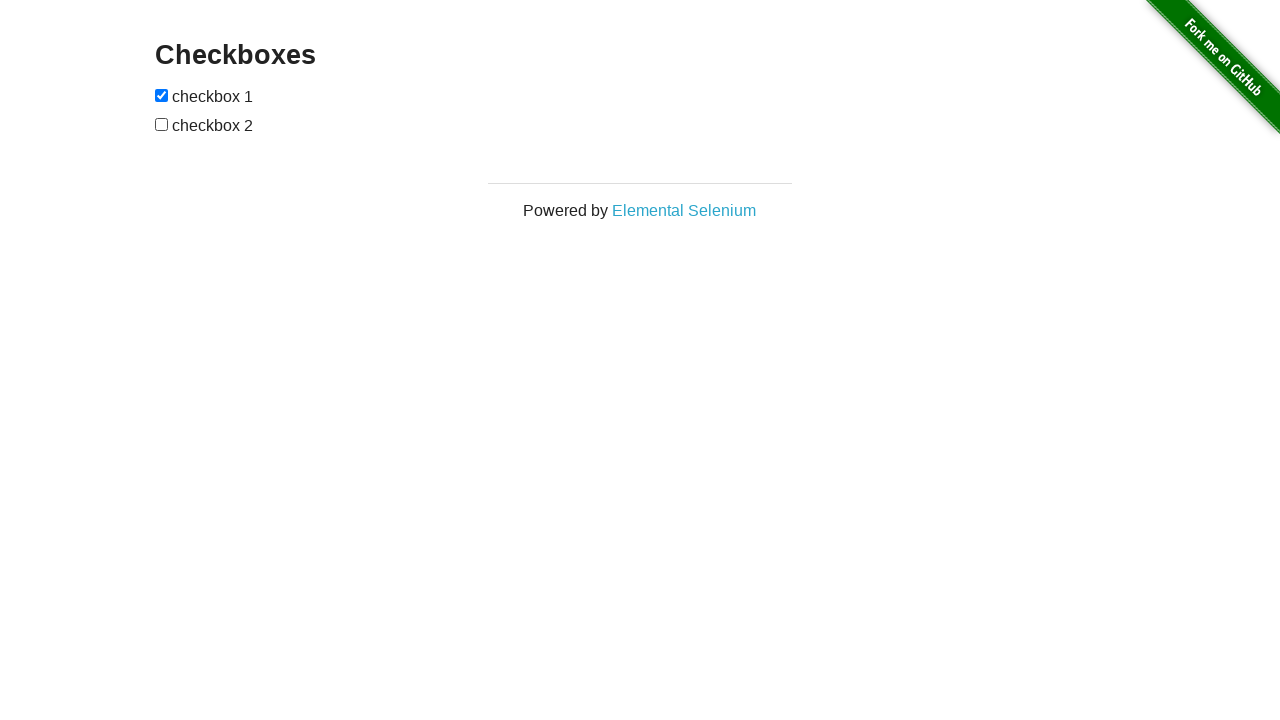

Verified second checkbox is now unchecked
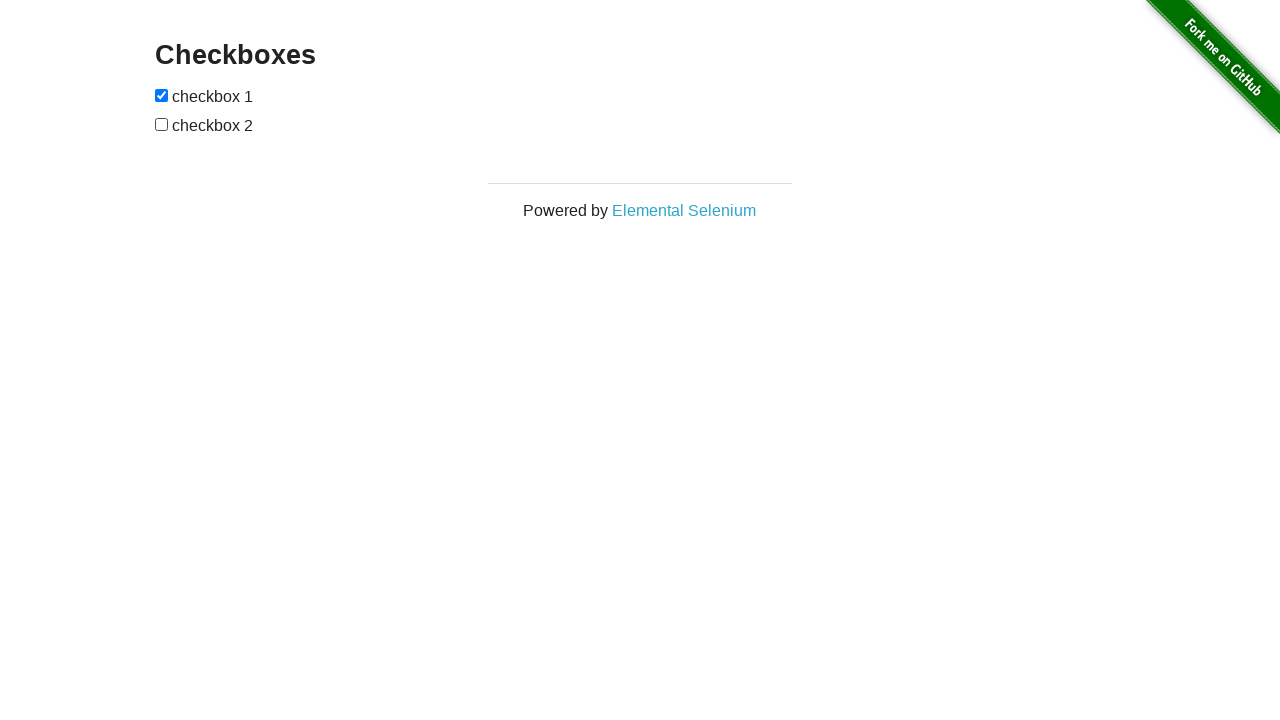

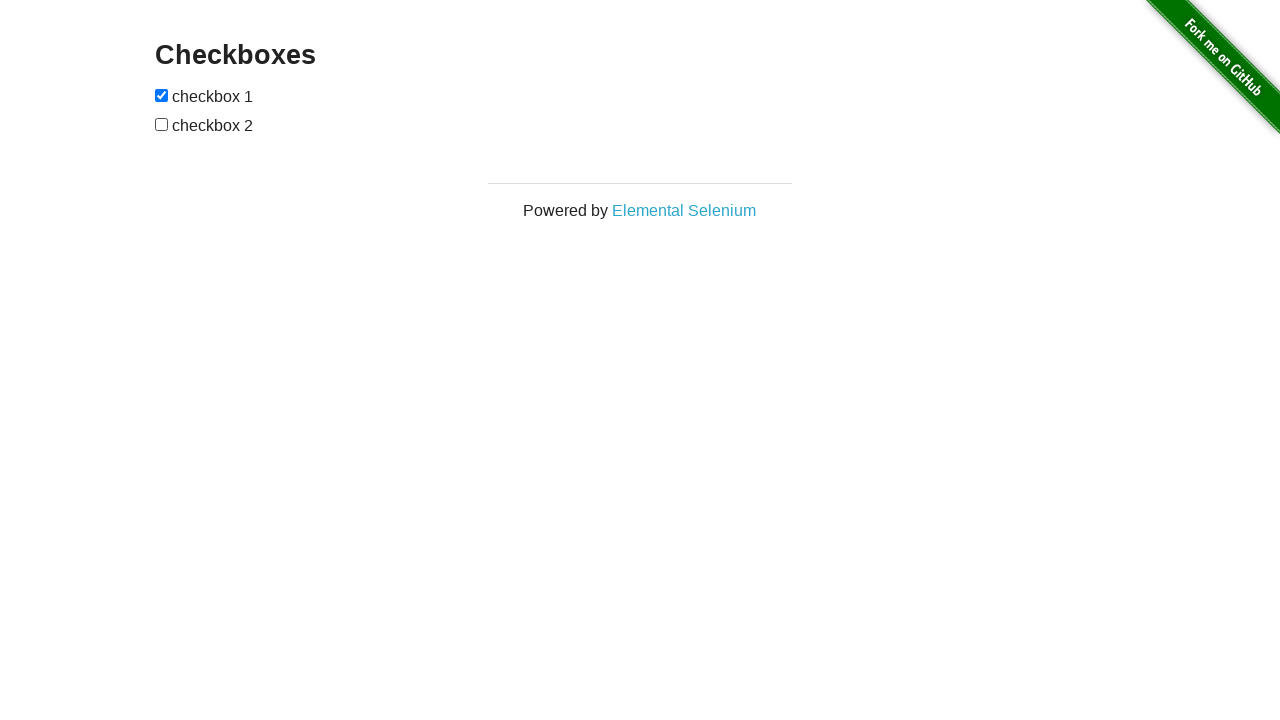